Tests the Add/Remove Elements functionality by clicking a link to navigate to the page, adding an element via button click, verifying it appears, then removing it by clicking the added element and verifying it's gone.

Starting URL: https://the-internet.herokuapp.com/

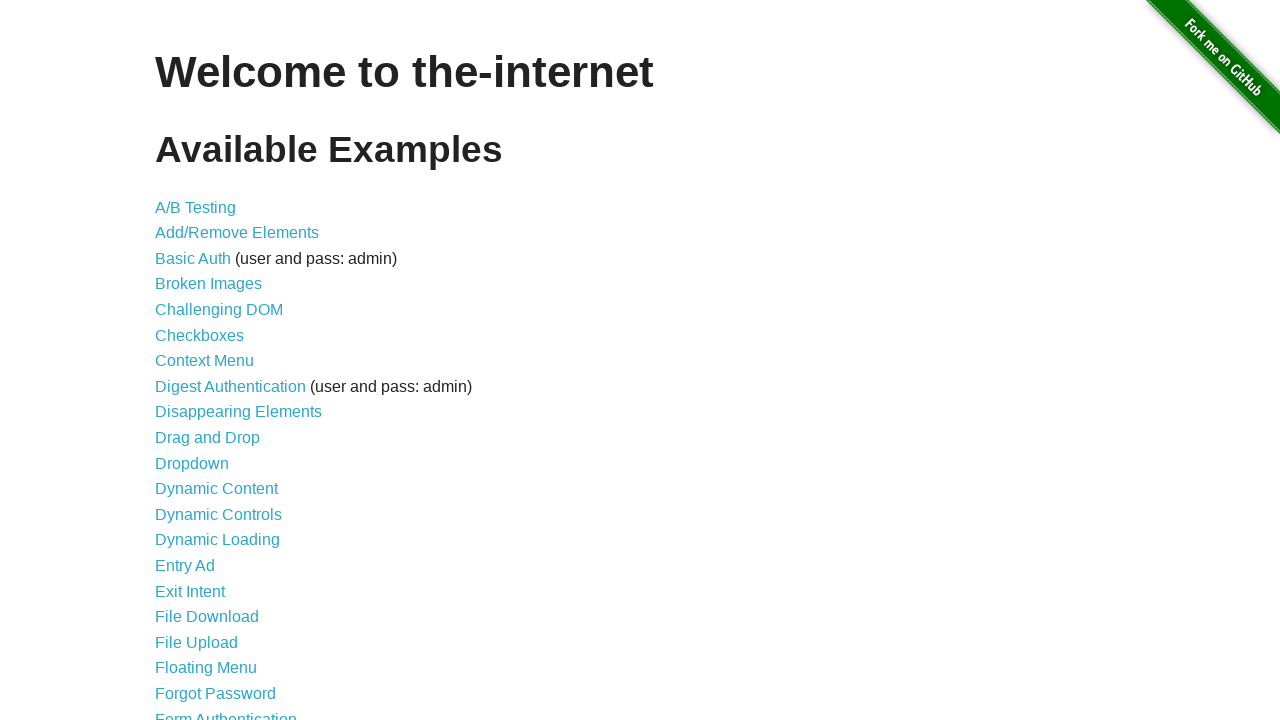

Clicked 'Add/Remove Elements' link to navigate to the test page at (237, 233) on text=Add/Remove Elements
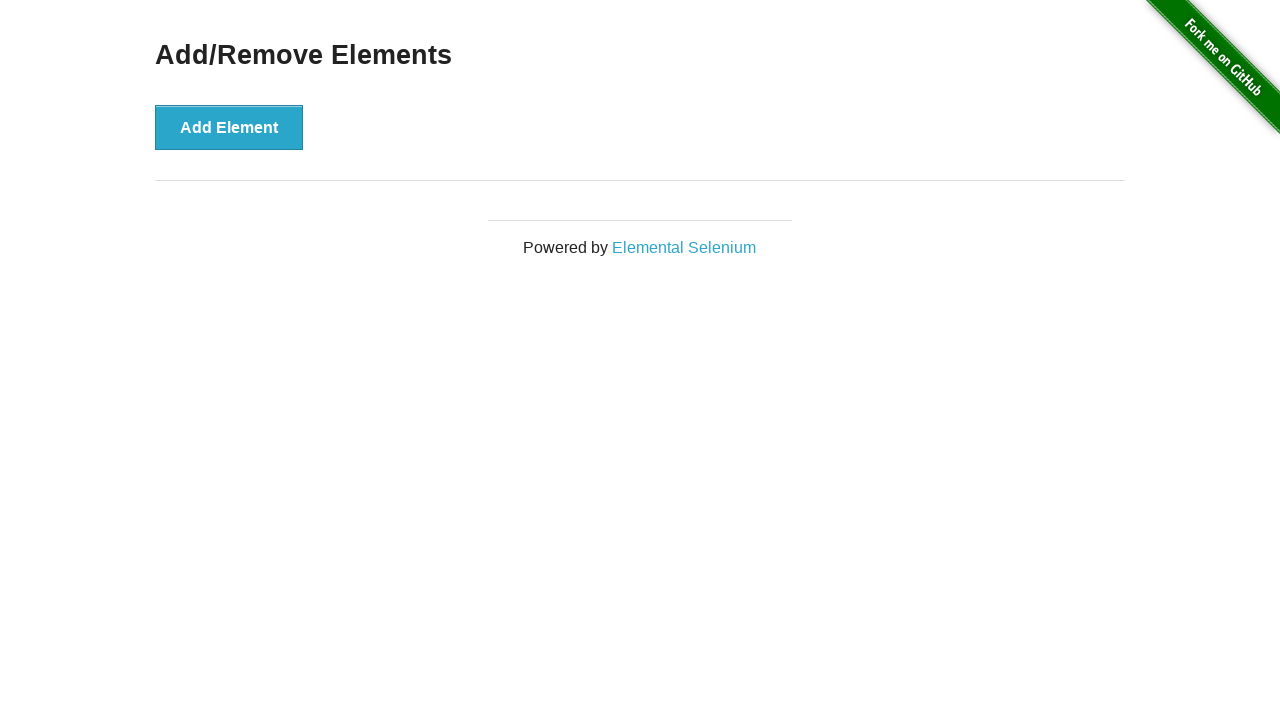

Verified navigation to Add/Remove Elements page
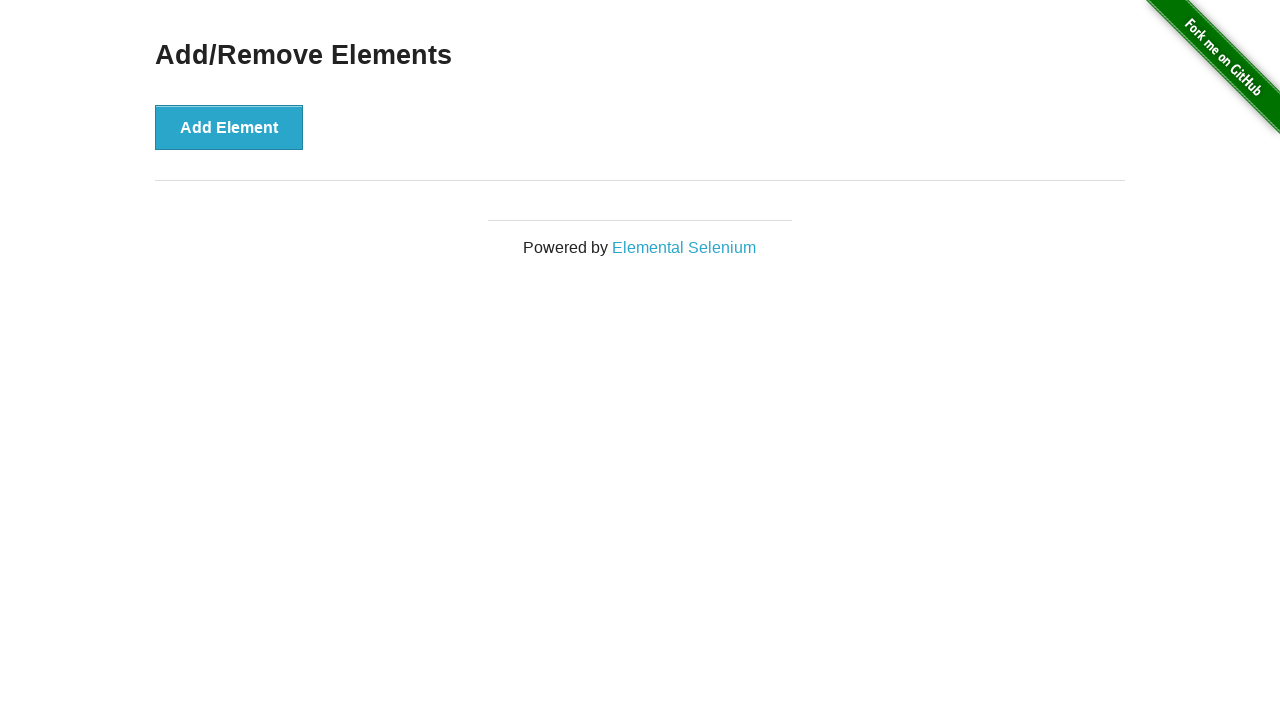

Clicked 'Add Element' button to add a new element at (229, 127) on button
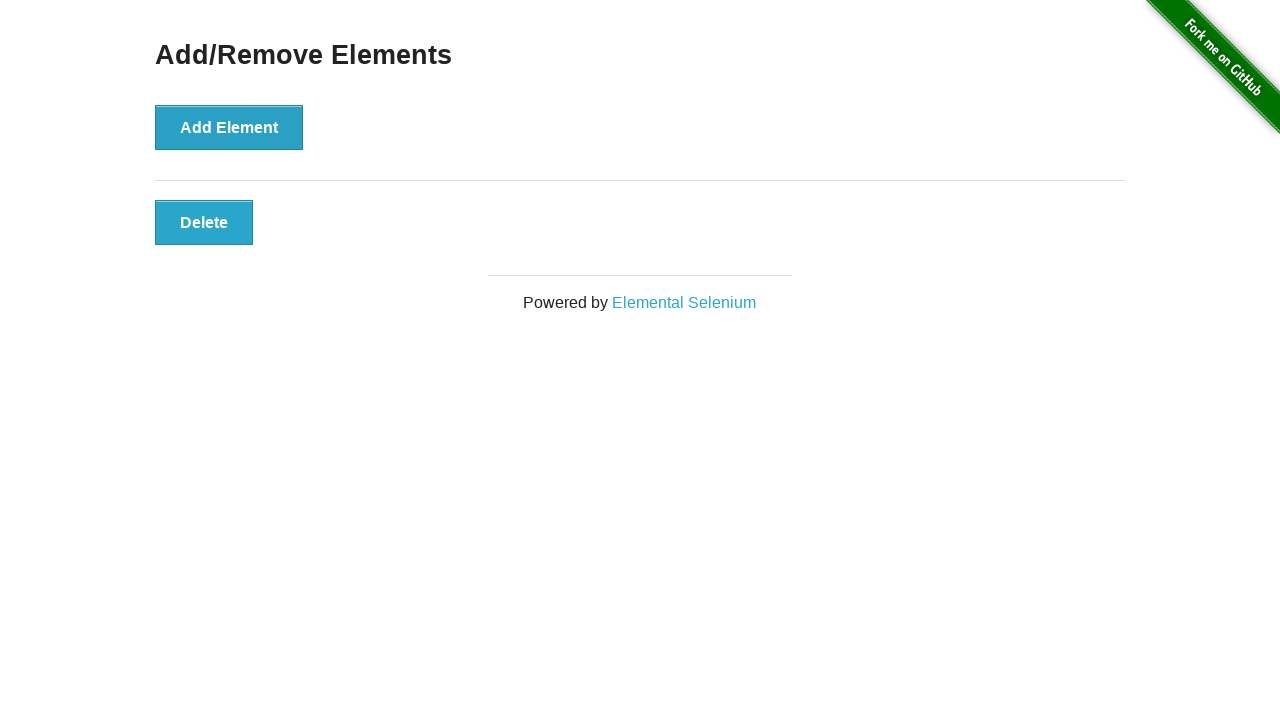

Verified the added element appears on the page
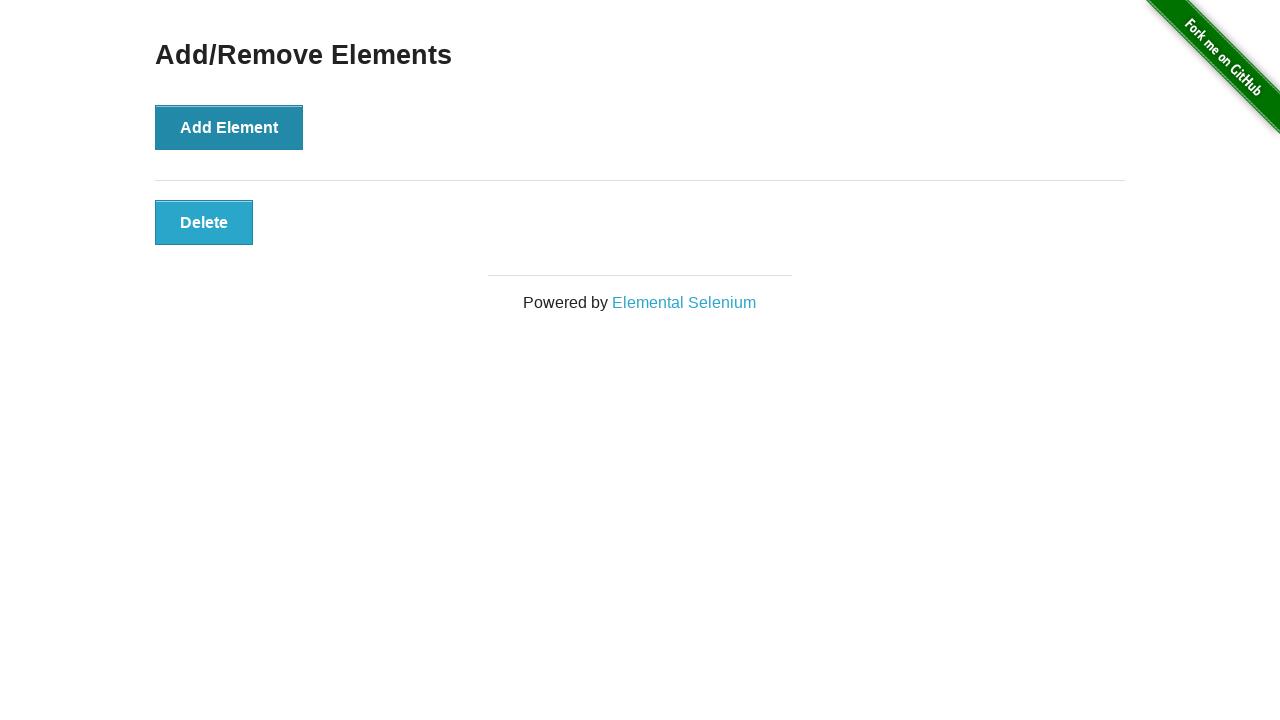

Clicked the added element to remove it
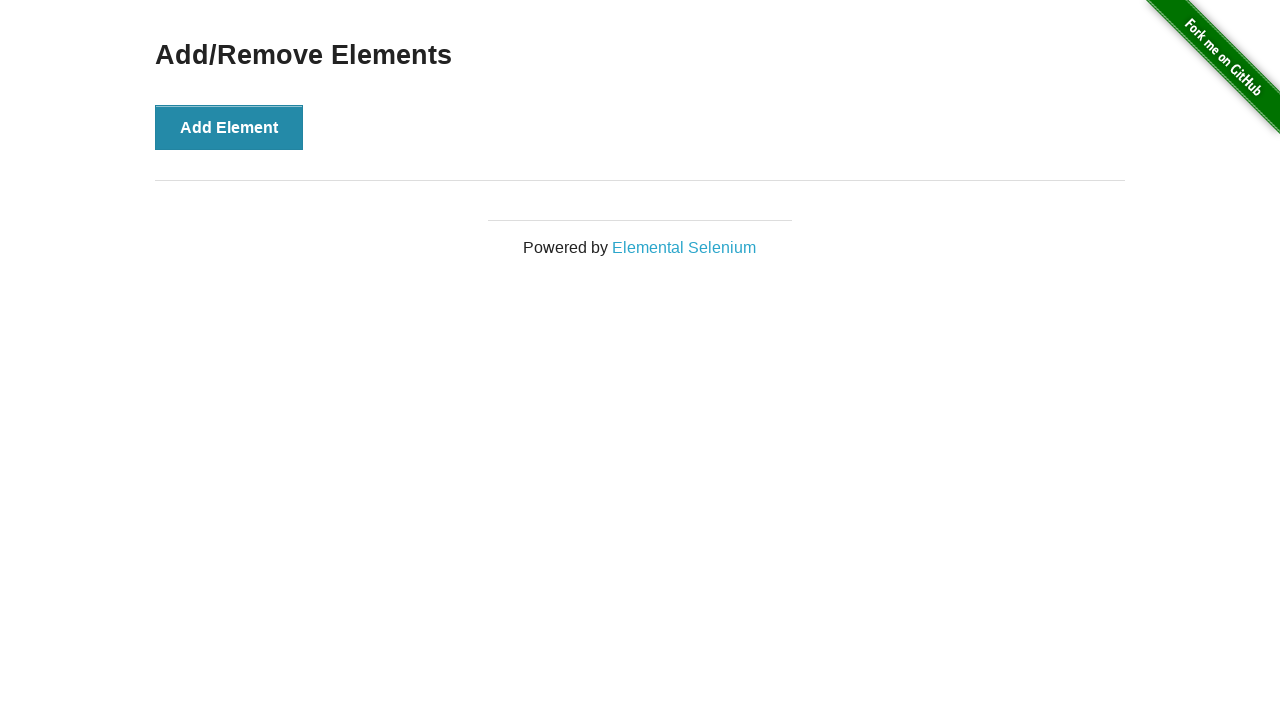

Verified the element has been removed from the page
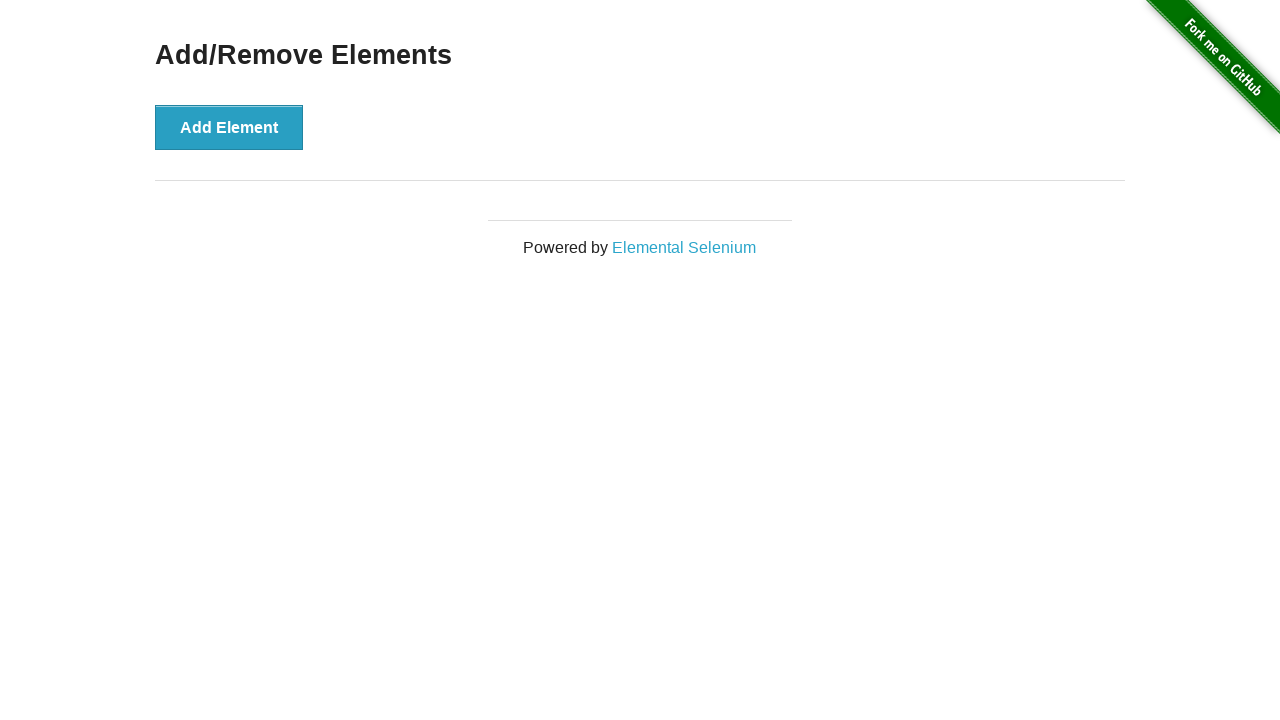

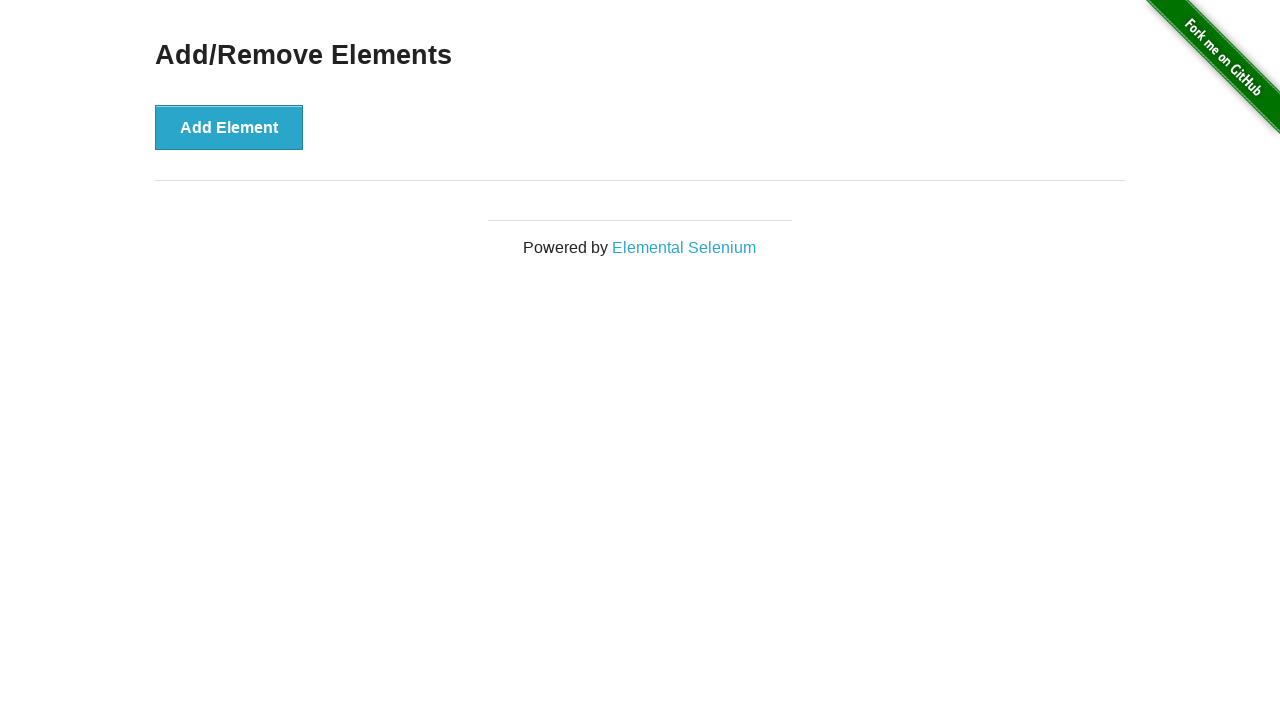